Navigates to the My Account page on Alchemy LMS website and verifies the page title

Starting URL: https://alchemy.hguy.co/lms/

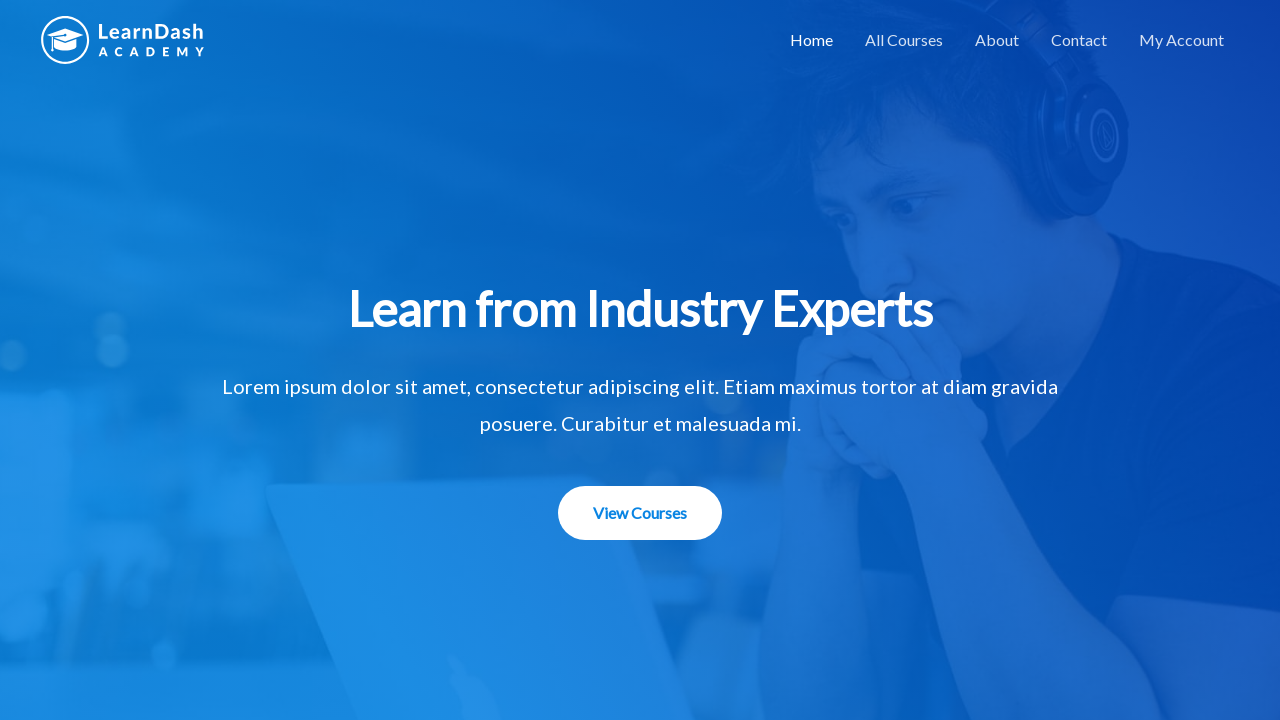

Clicked on My Account link at (1182, 40) on xpath=//a[text()='My Account']
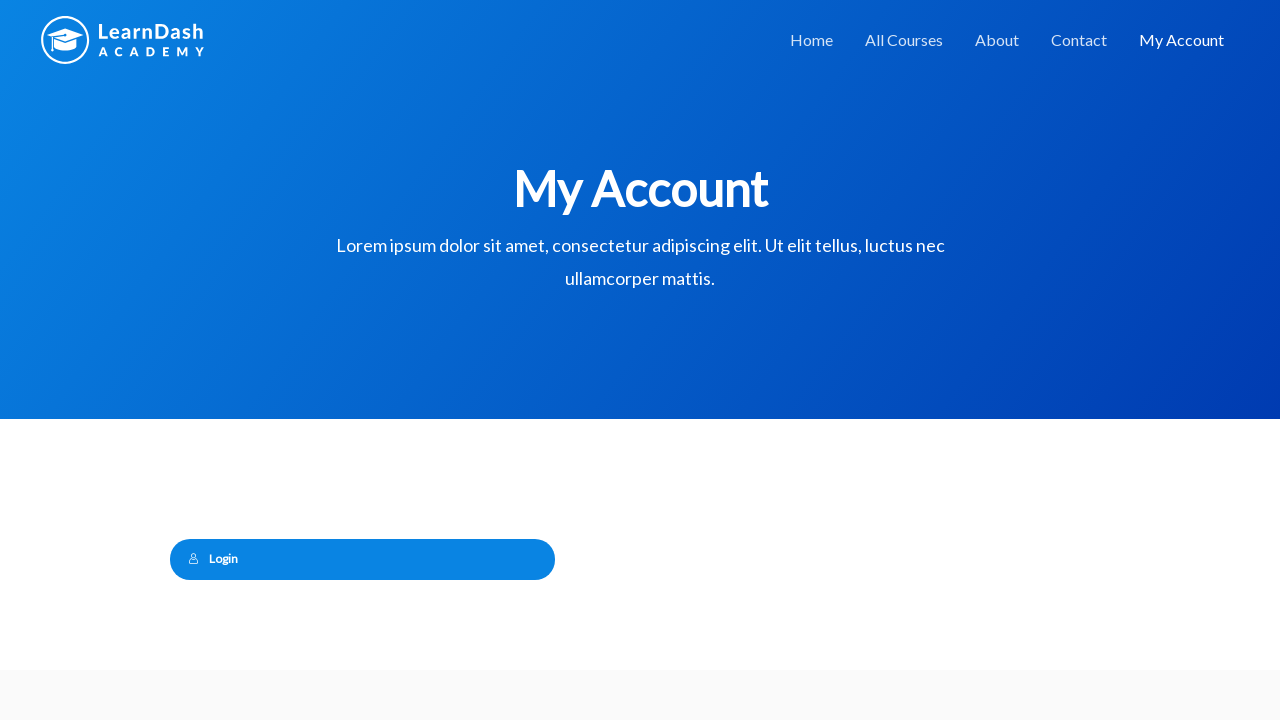

Waited for page to load with networkidle state
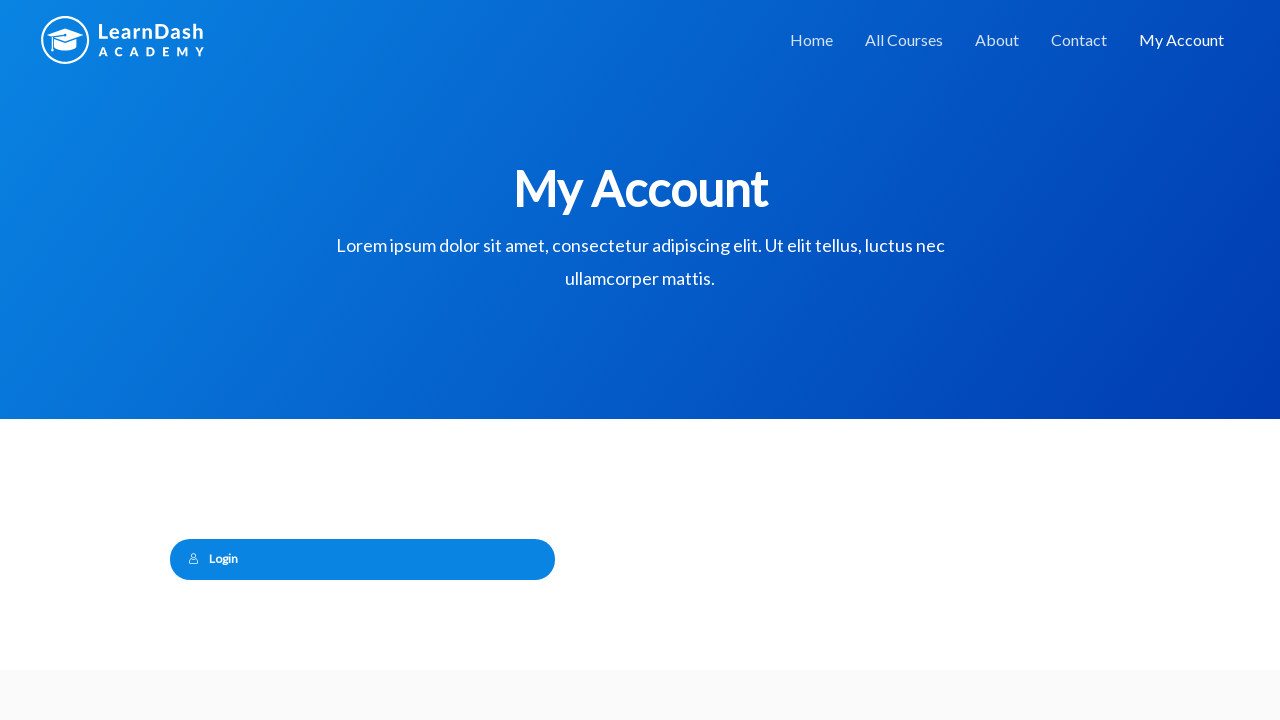

Verified page title is 'My Account – Alchemy LMS'
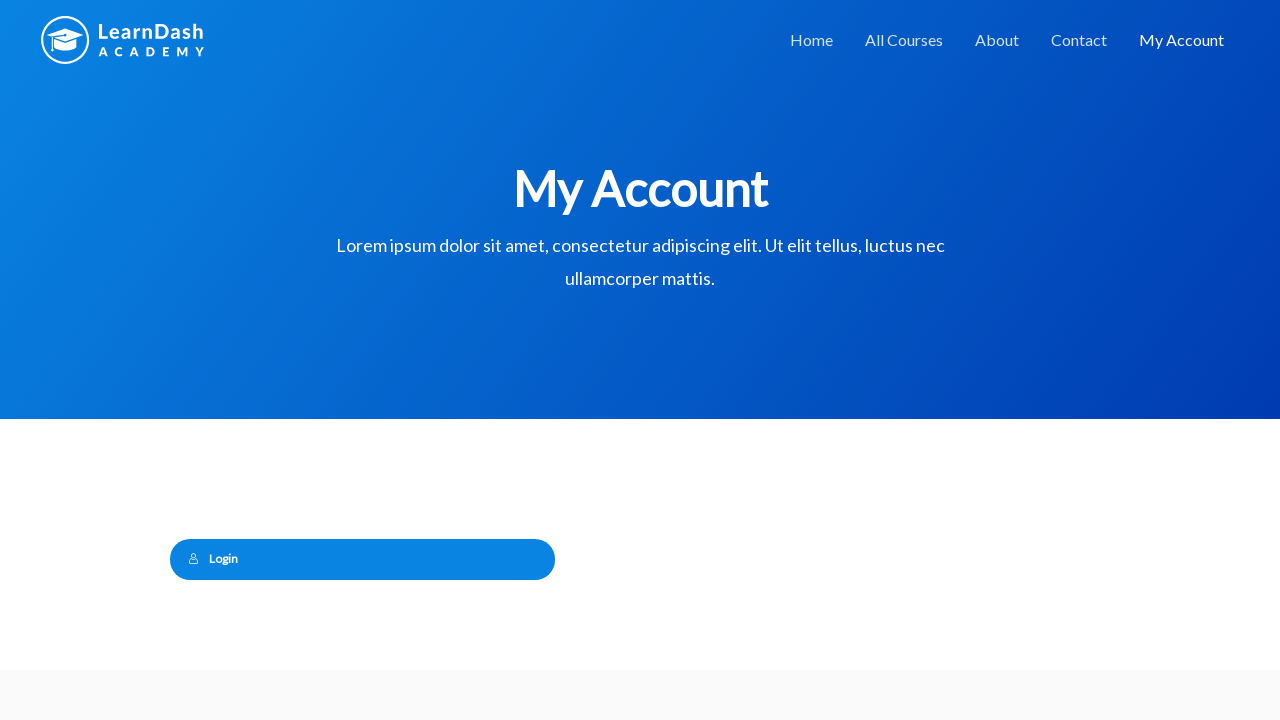

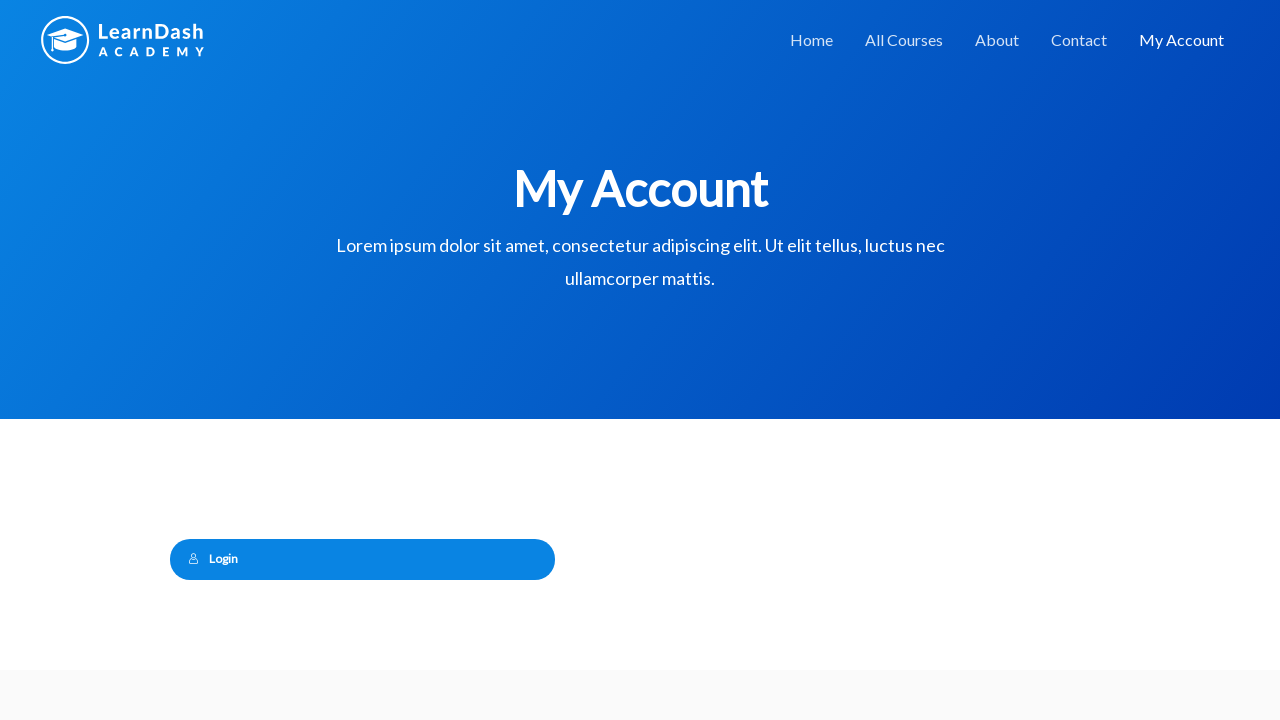